Tests backward navigation using Previous button after navigating forward, verifying content and that Previous button becomes disabled on the first page.

Starting URL: https://bonigarcia.dev/selenium-webdriver-java/navigation1.html

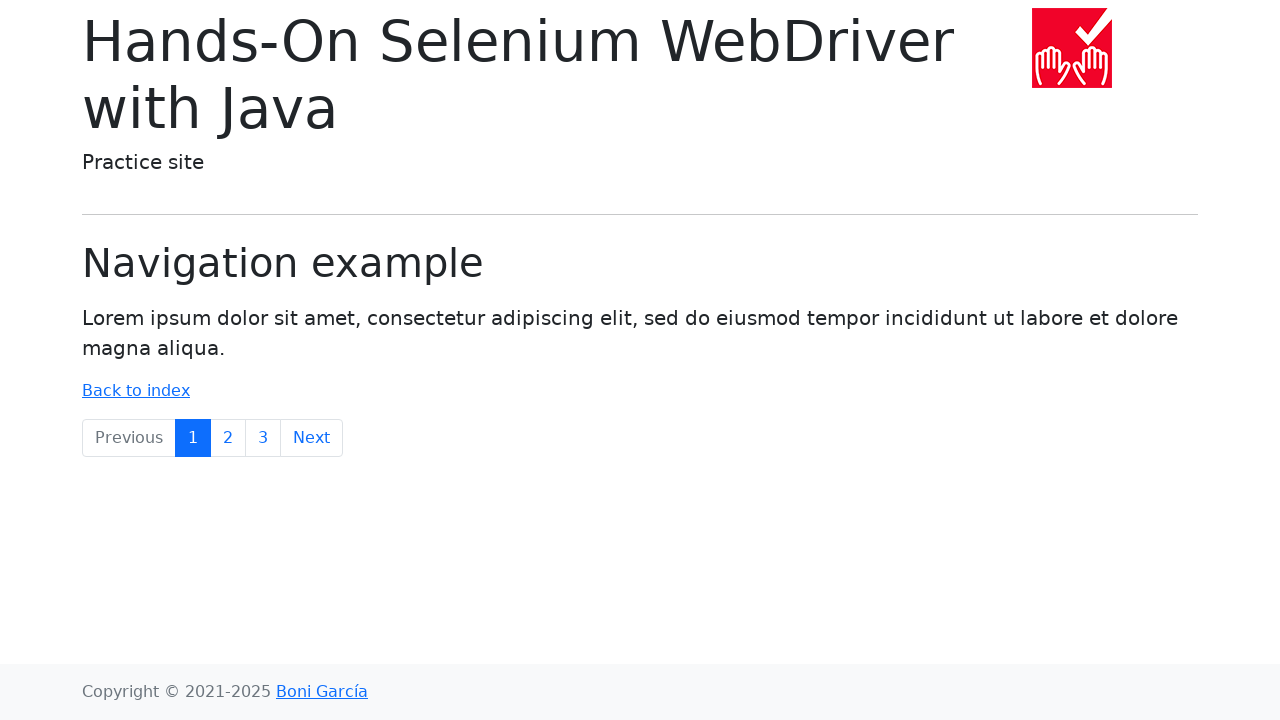

Located Previous button element
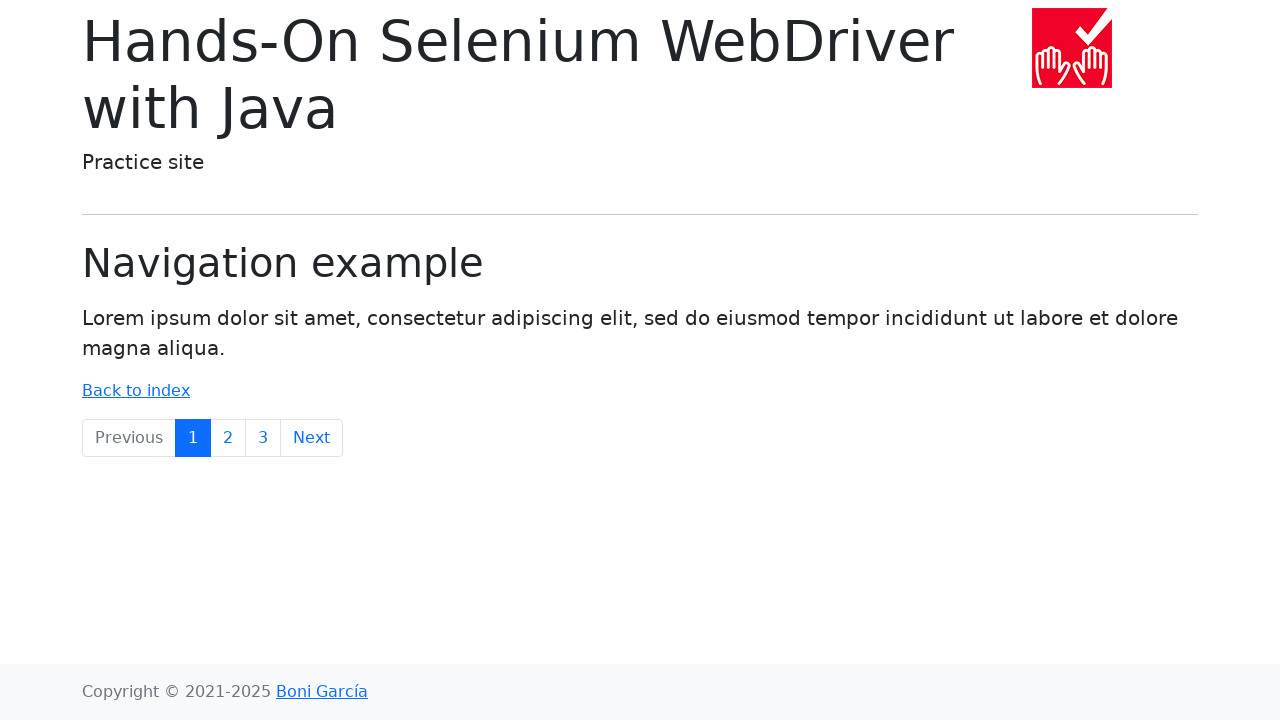

Located parent li element of Previous button
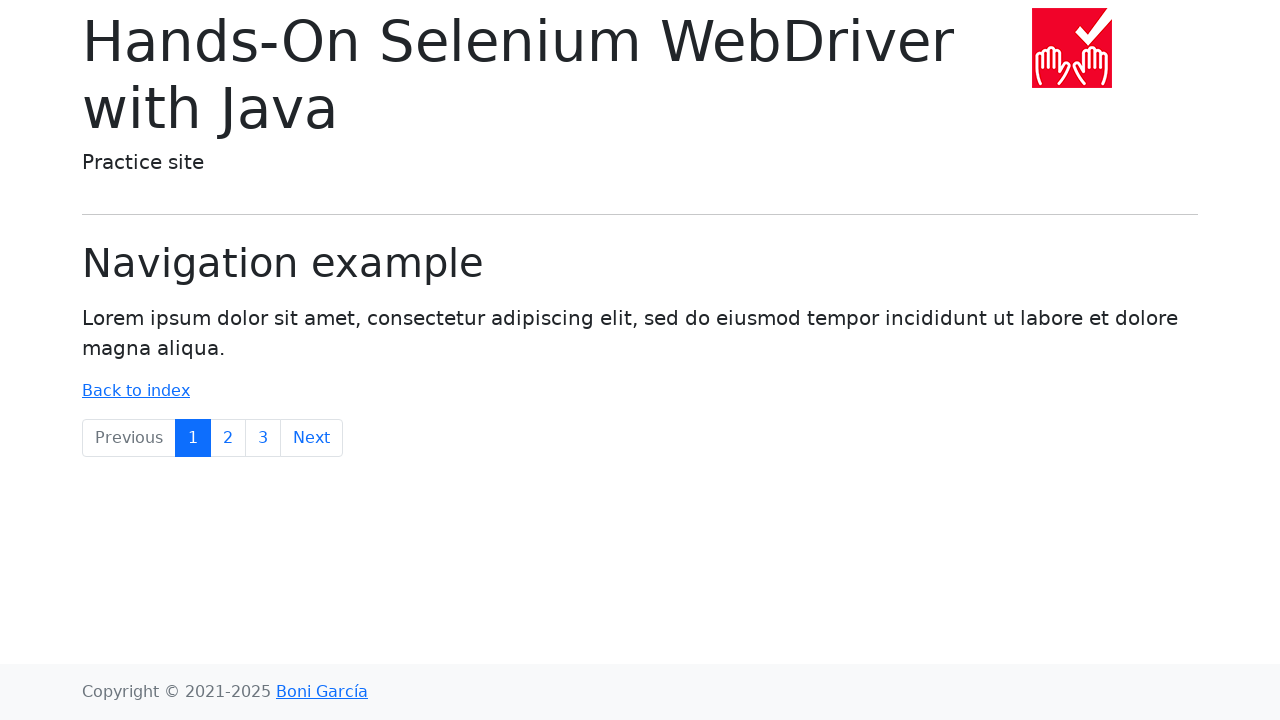

Verified Previous button is disabled on first page
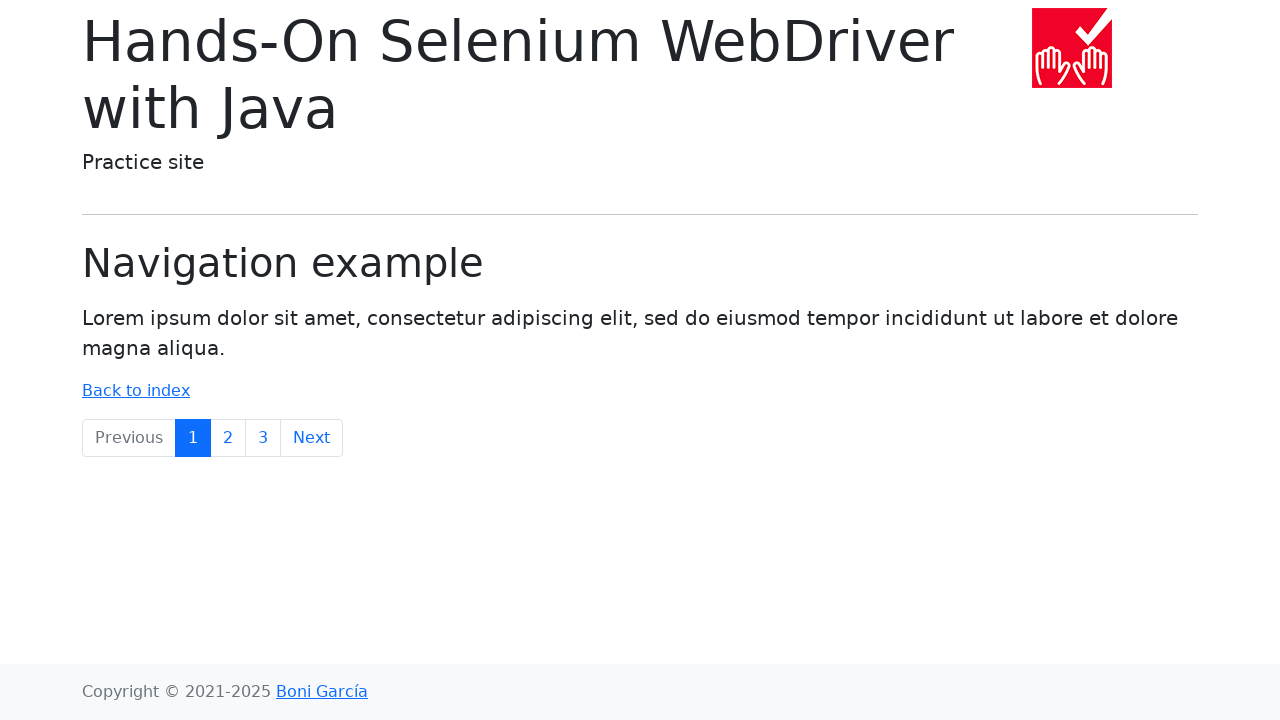

Clicked Next button to navigate to page 2 at (312, 438) on xpath=//a[text()='Next']
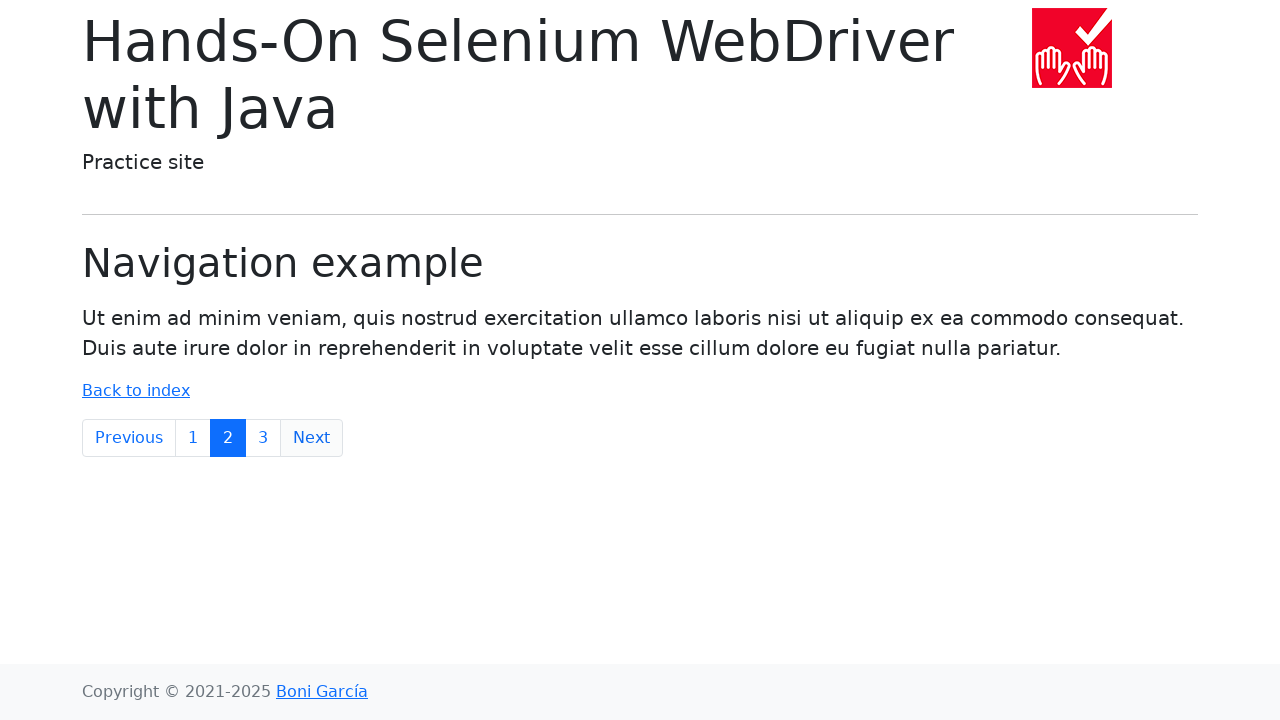

Clicked Next button to navigate to page 3 at (312, 438) on xpath=//a[text()='Next']
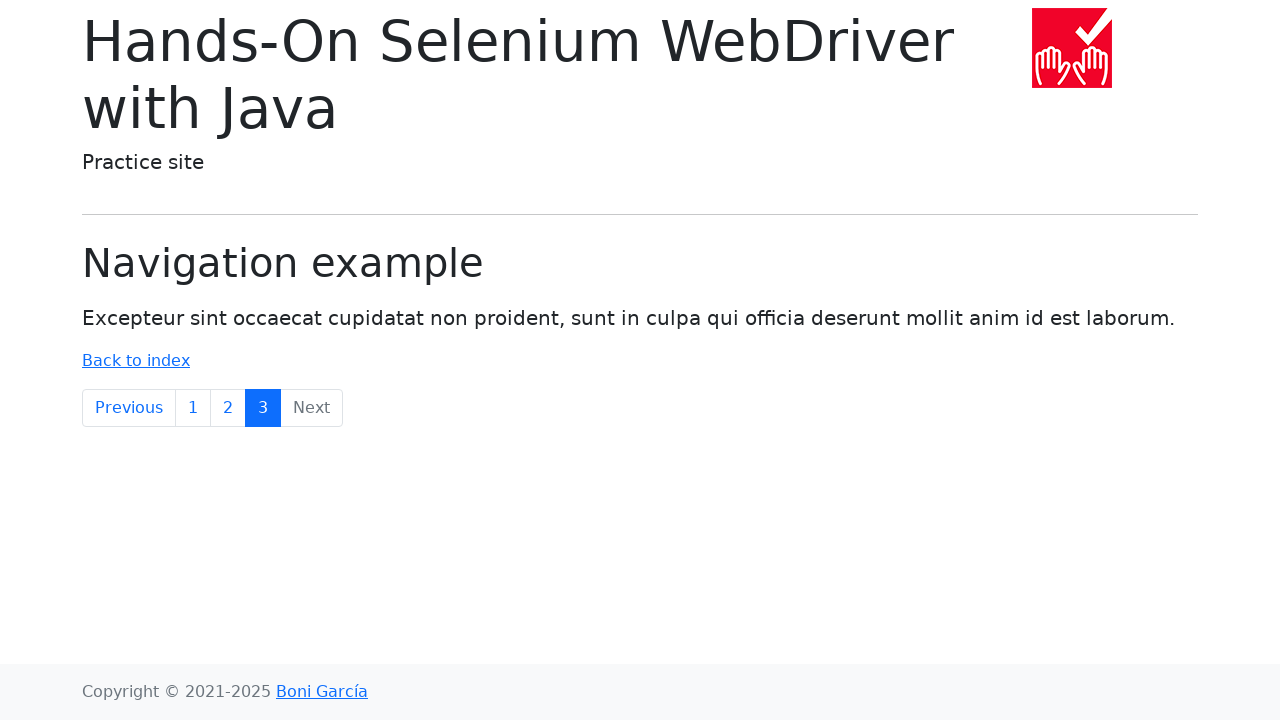

Clicked Previous button to navigate back to page 2 at (129, 408) on xpath=//a[text()='Previous']
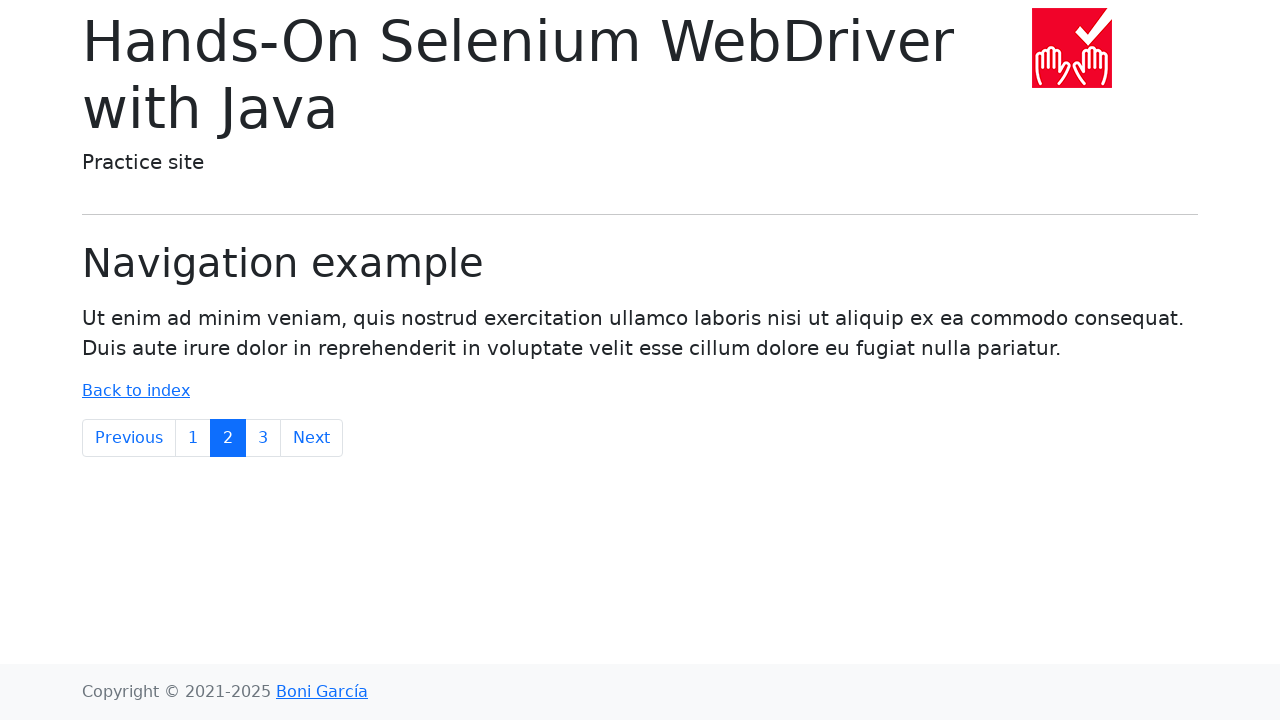

Located page content element
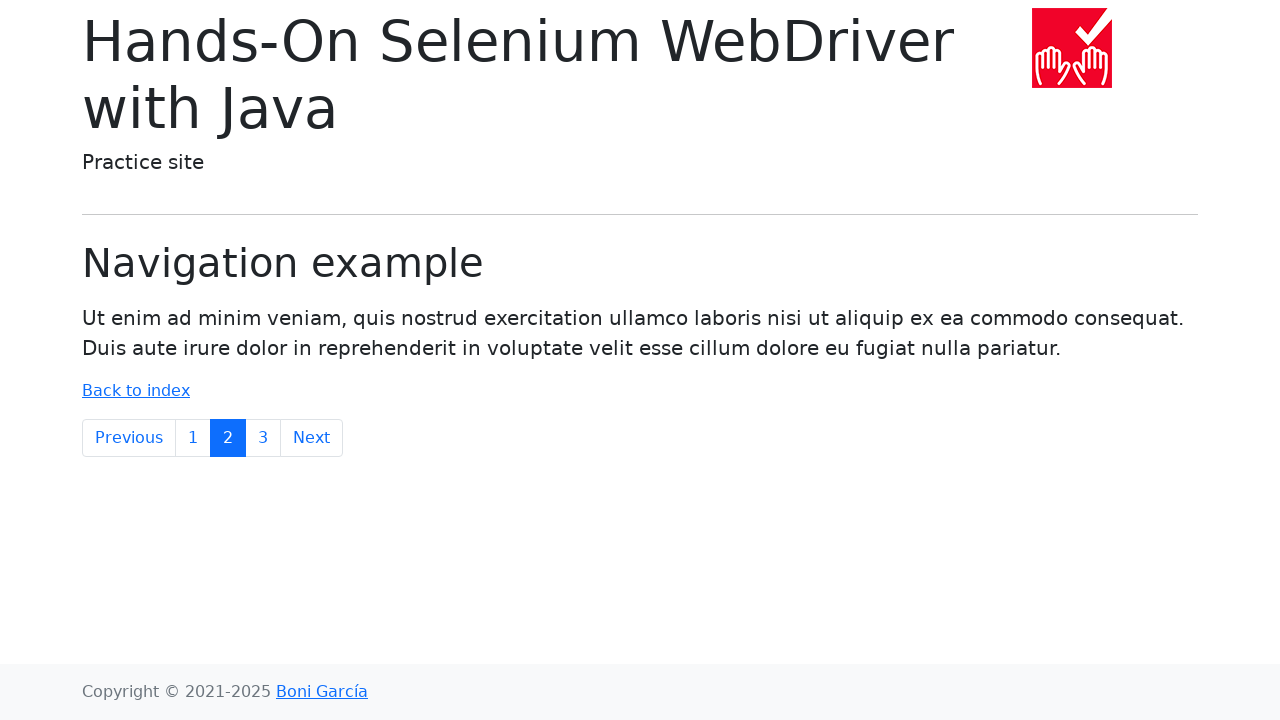

Verified page 2 content contains expected text
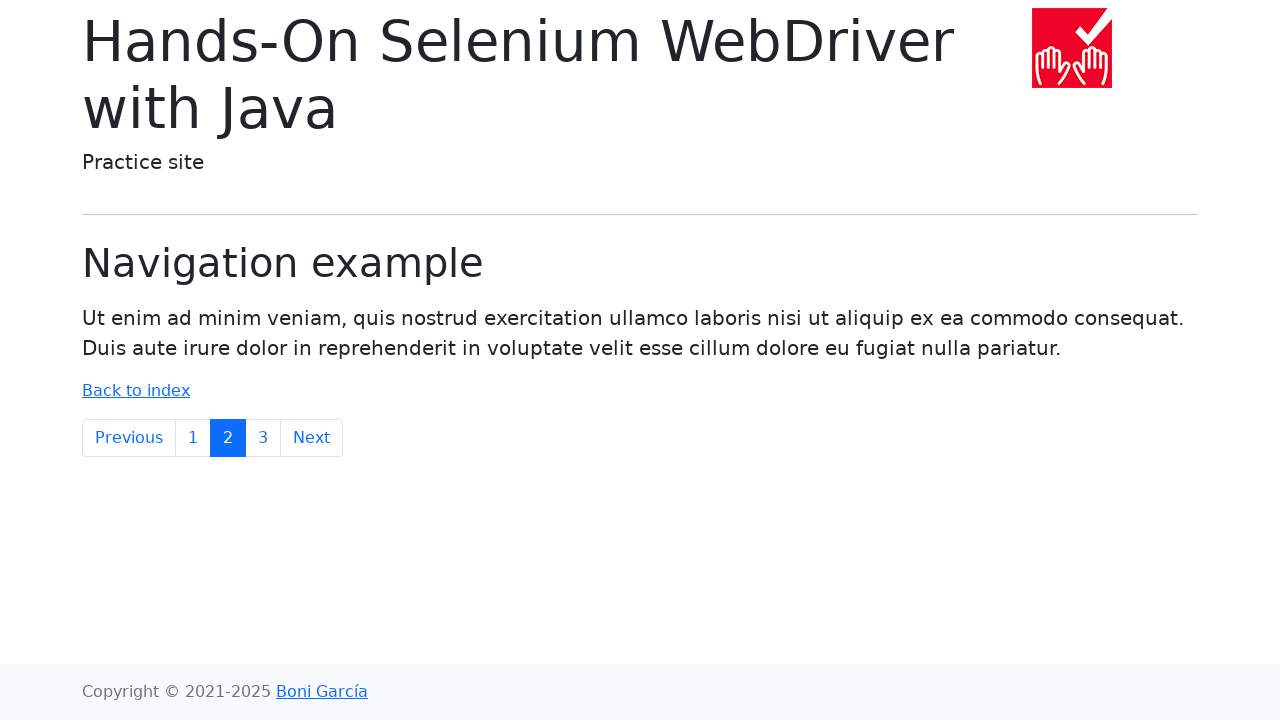

Clicked Previous button to navigate back to page 1 at (129, 438) on xpath=//a[text()='Previous']
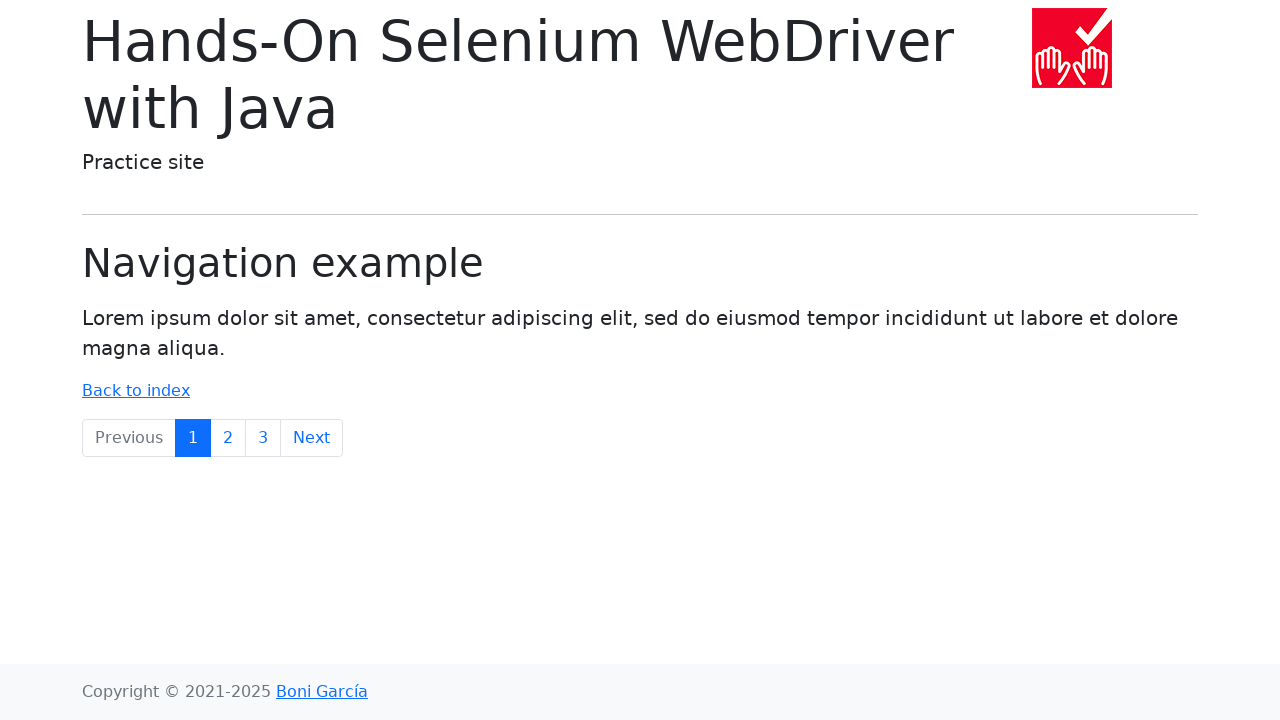

Verified page 1 content contains expected text
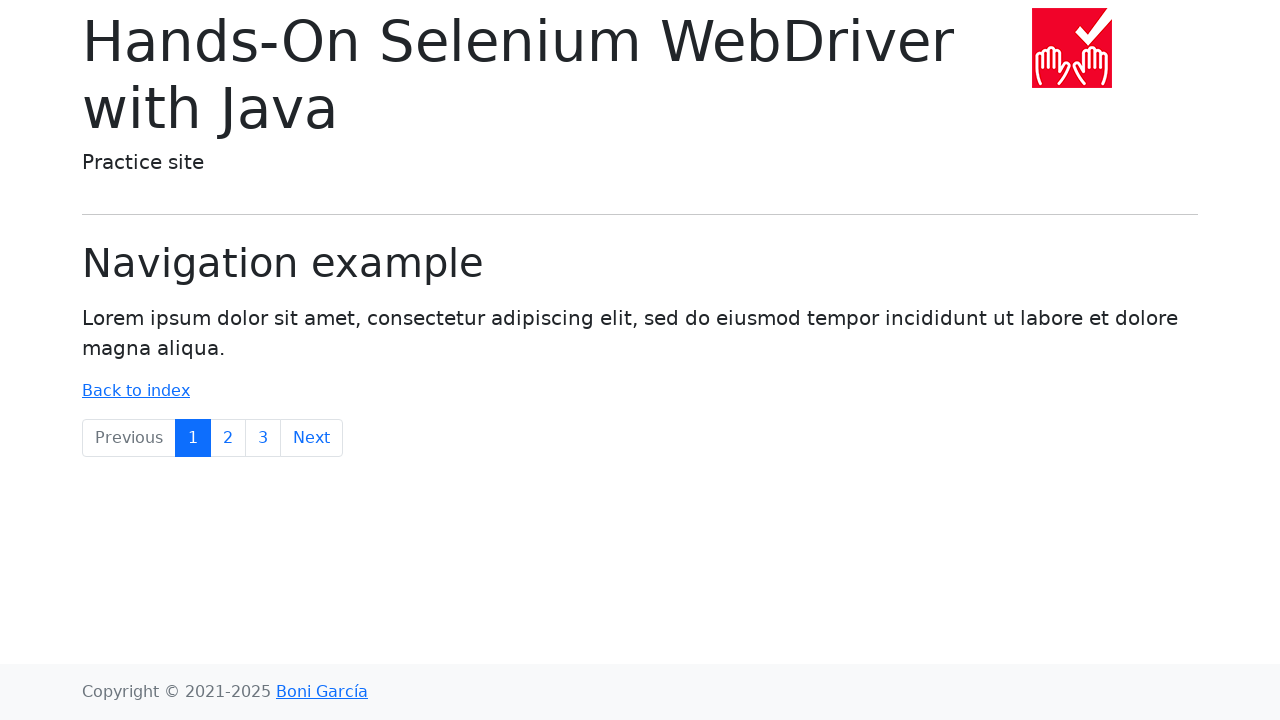

Verified Previous button is disabled again on first page
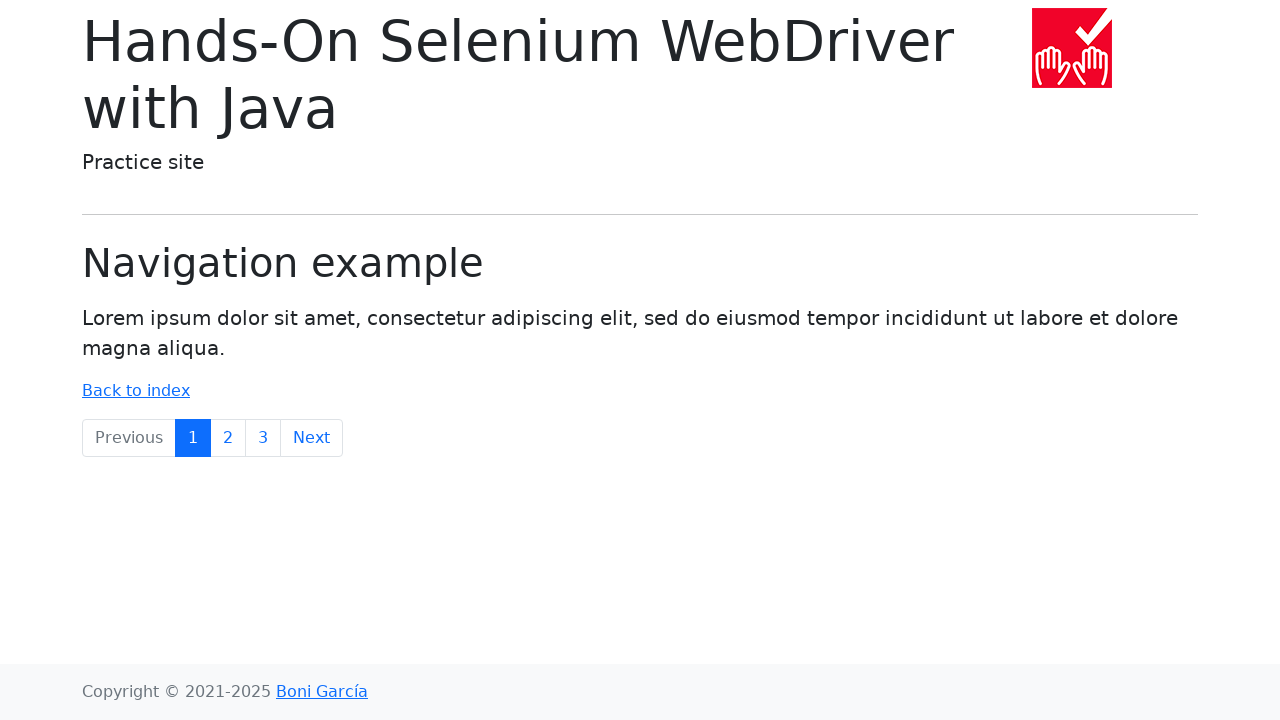

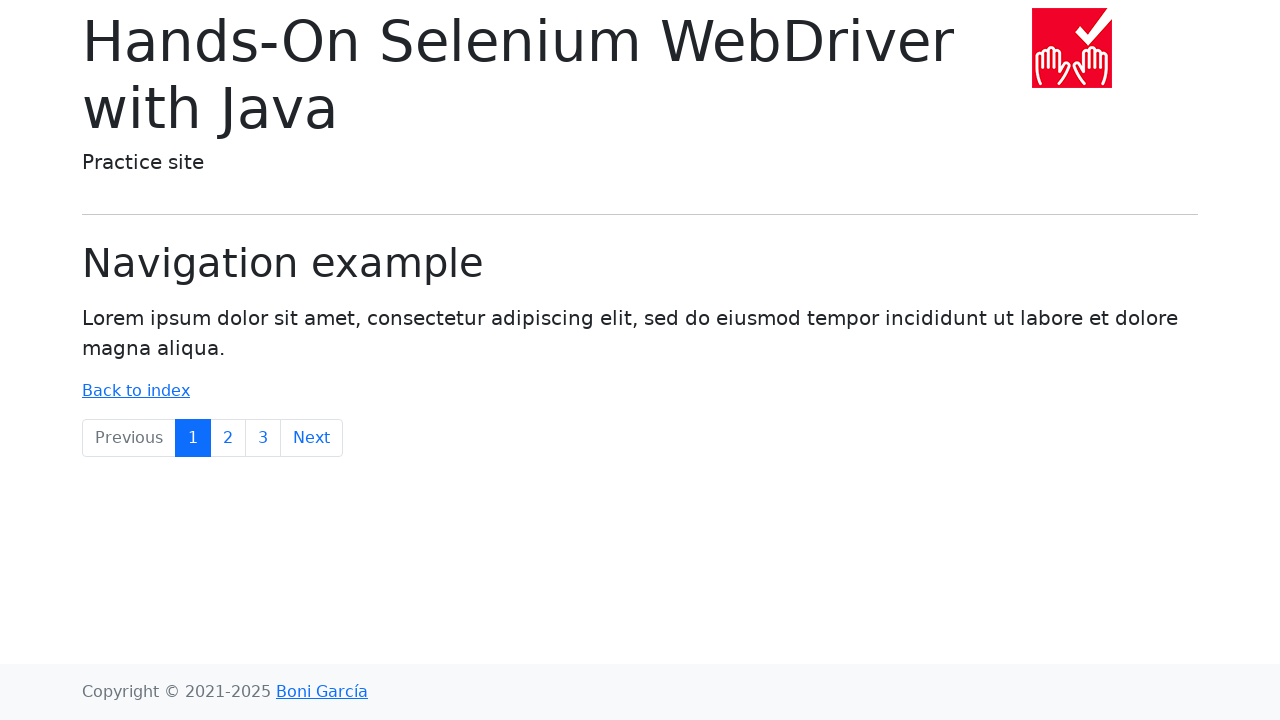